Tests calculator subtraction functionality by entering 234823 - (-23094823) and verifying the result

Starting URL: https://www.calculator.net/

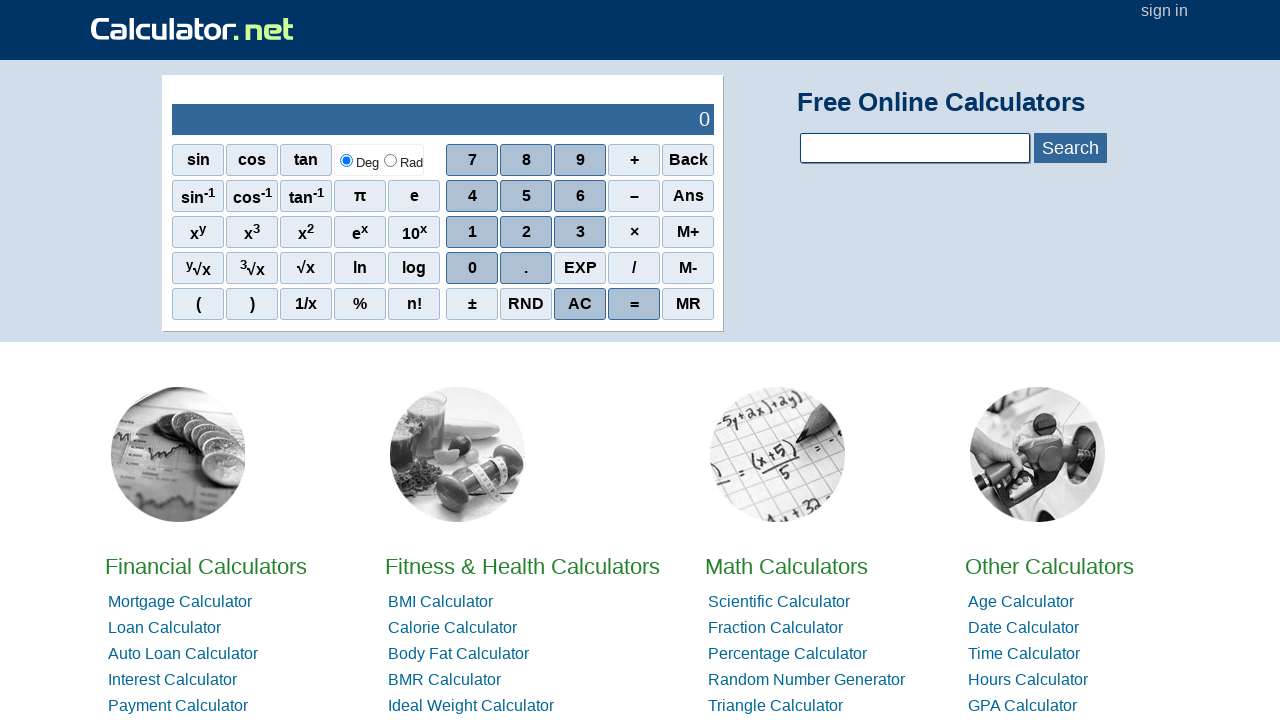

Clicked digit 2 at (526, 232) on xpath=//*[@id="sciout"]/tbody/tr[2]/td[2]/div/div[3]/span[2]
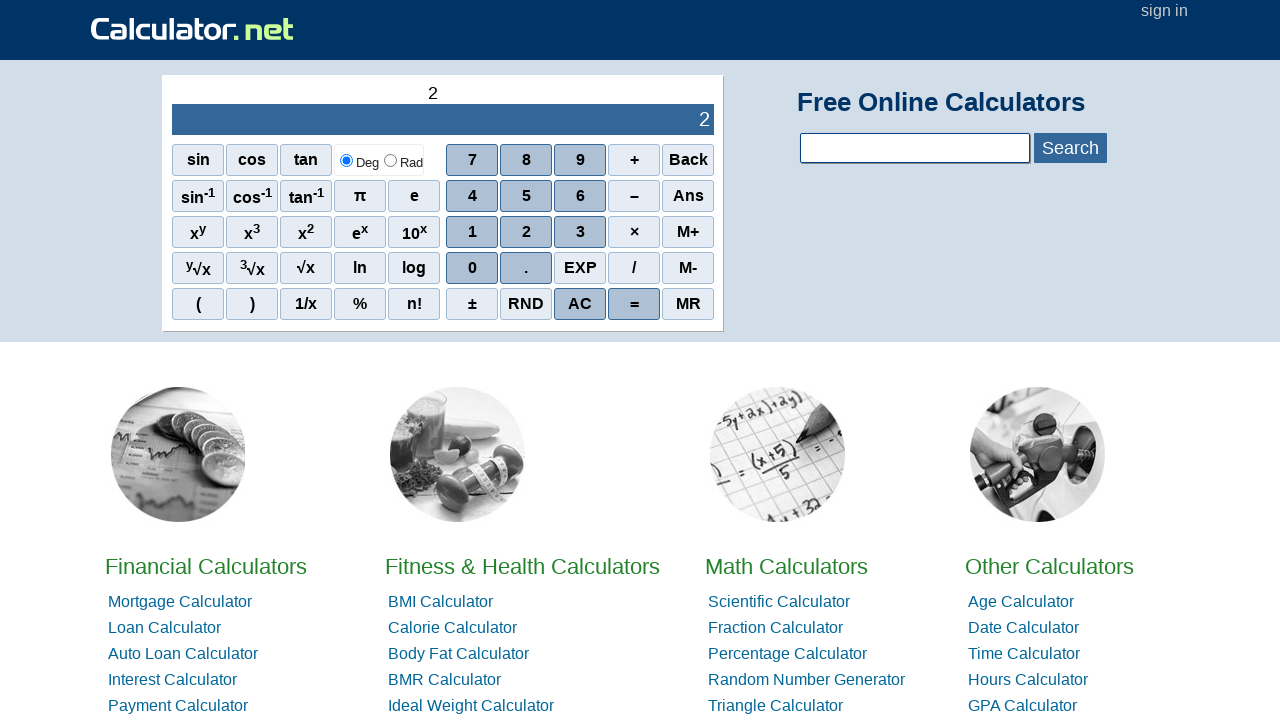

Clicked digit 3 at (580, 232) on xpath=//*[@id="sciout"]/tbody/tr[2]/td[2]/div/div[3]/span[3]
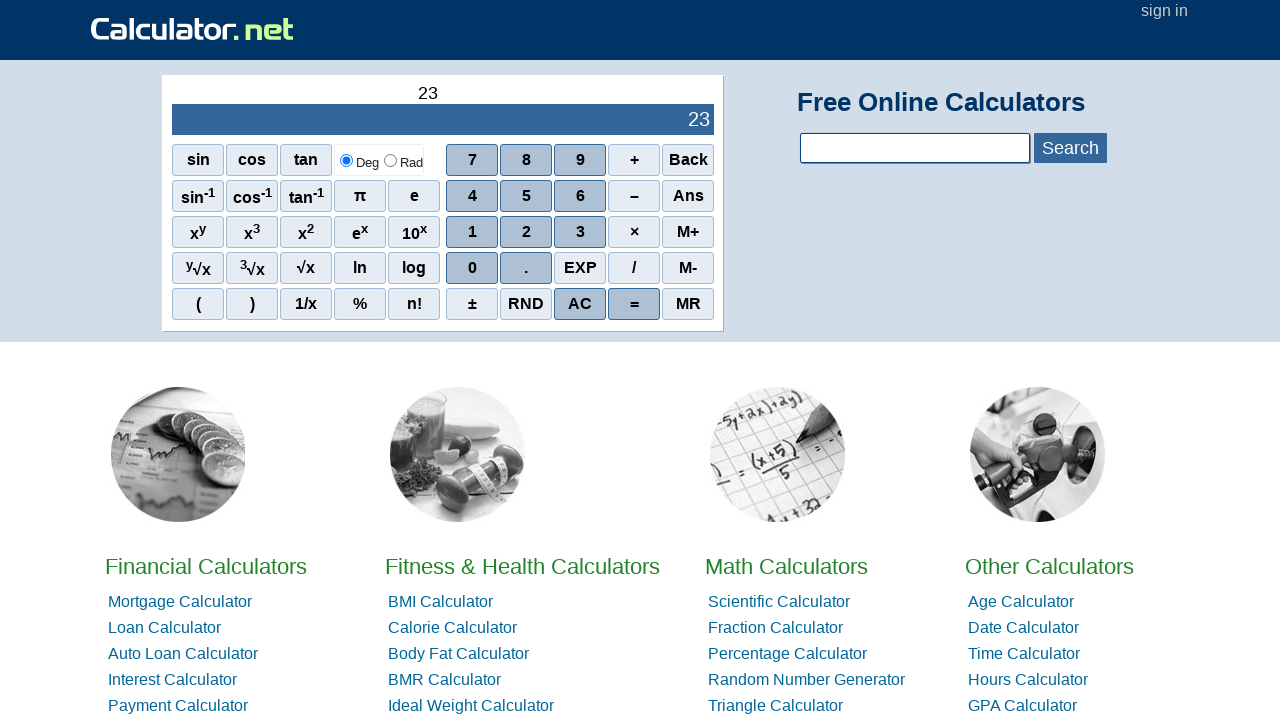

Clicked digit 4 at (472, 196) on xpath=//*[@id="sciout"]/tbody/tr[2]/td[2]/div/div[2]/span[1]
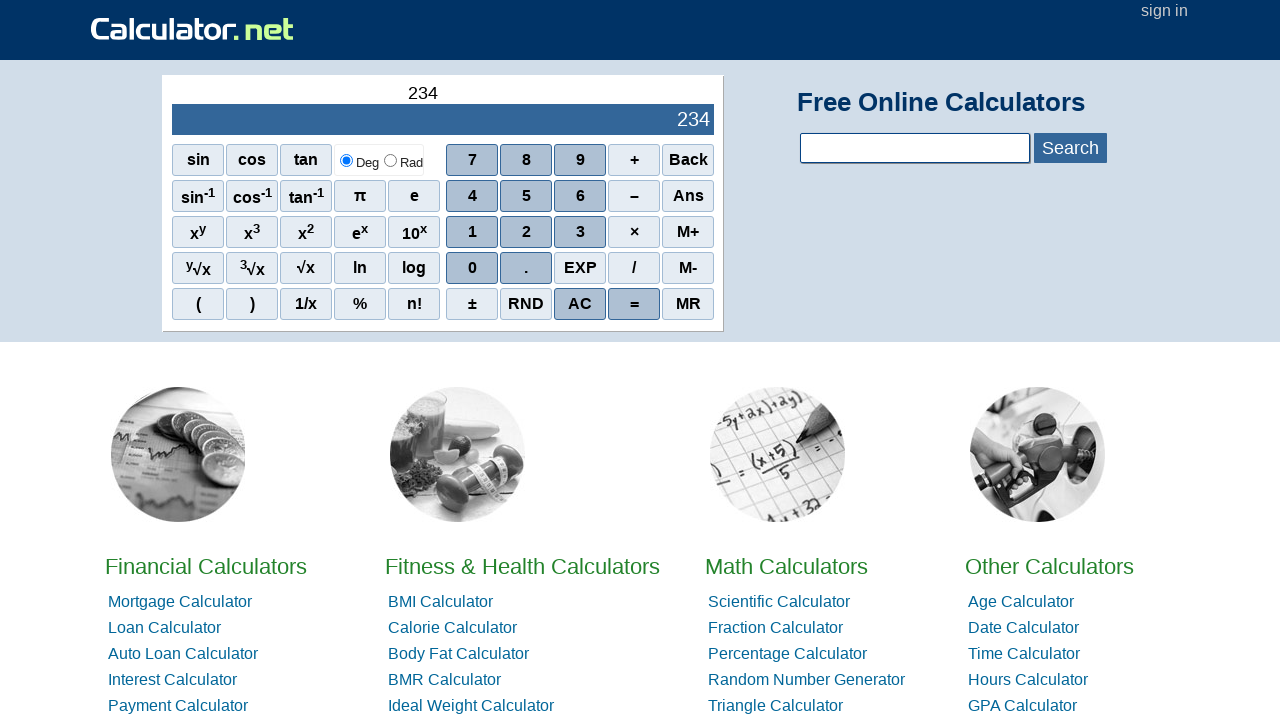

Clicked digit 8 at (526, 160) on xpath=//*[@id="sciout"]/tbody/tr[2]/td[2]/div/div[1]/span[2]
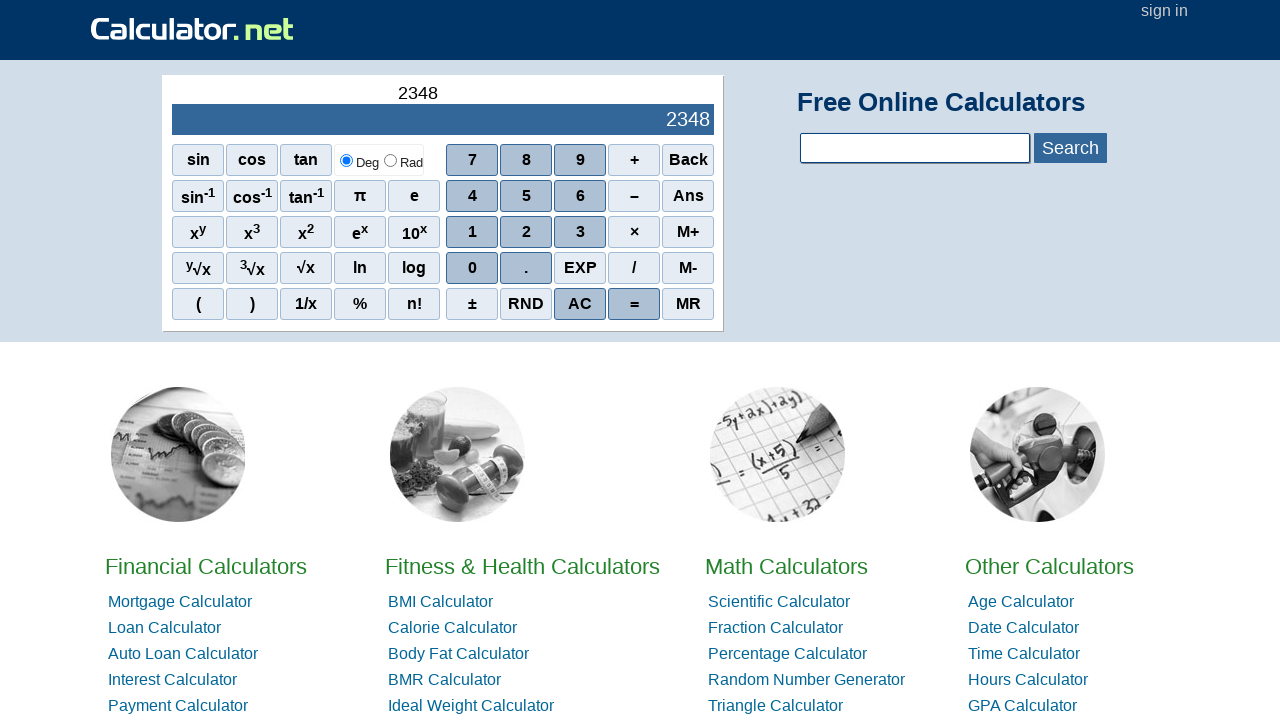

Clicked digit 2 at (526, 232) on xpath=//*[@id="sciout"]/tbody/tr[2]/td[2]/div/div[3]/span[2]
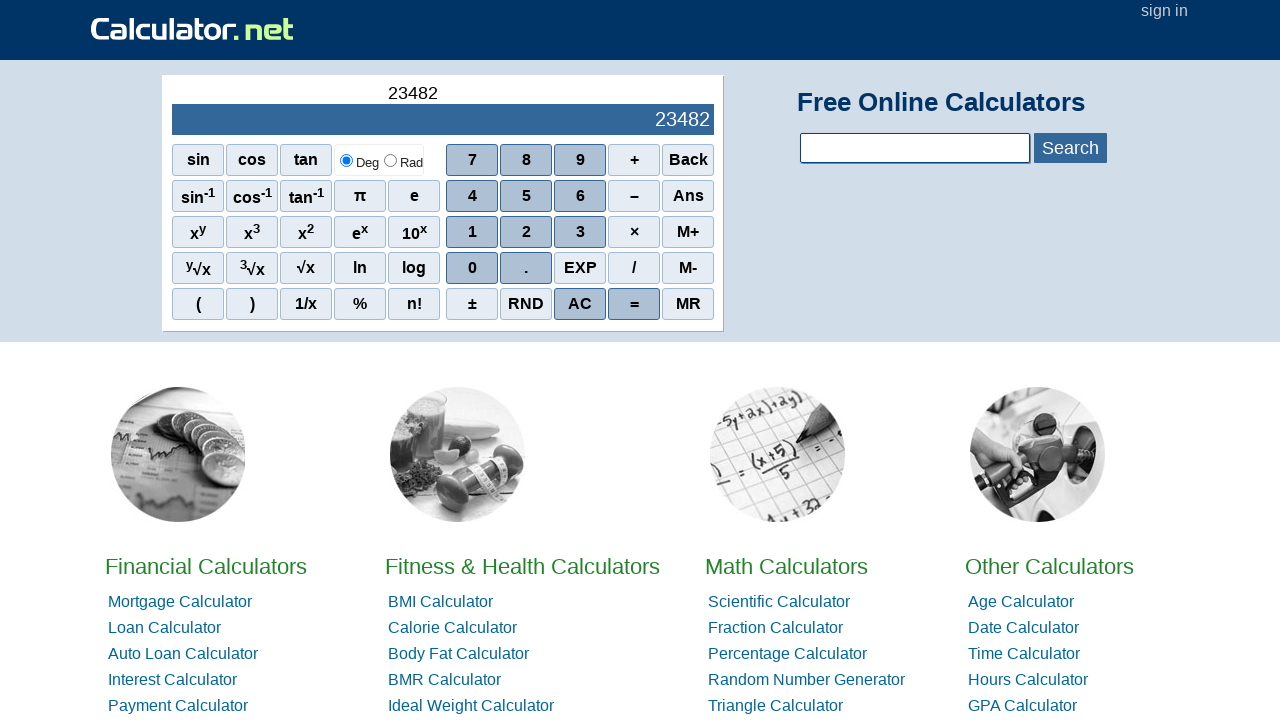

Clicked digit 3 at (580, 232) on xpath=//*[@id="sciout"]/tbody/tr[2]/td[2]/div/div[3]/span[3]
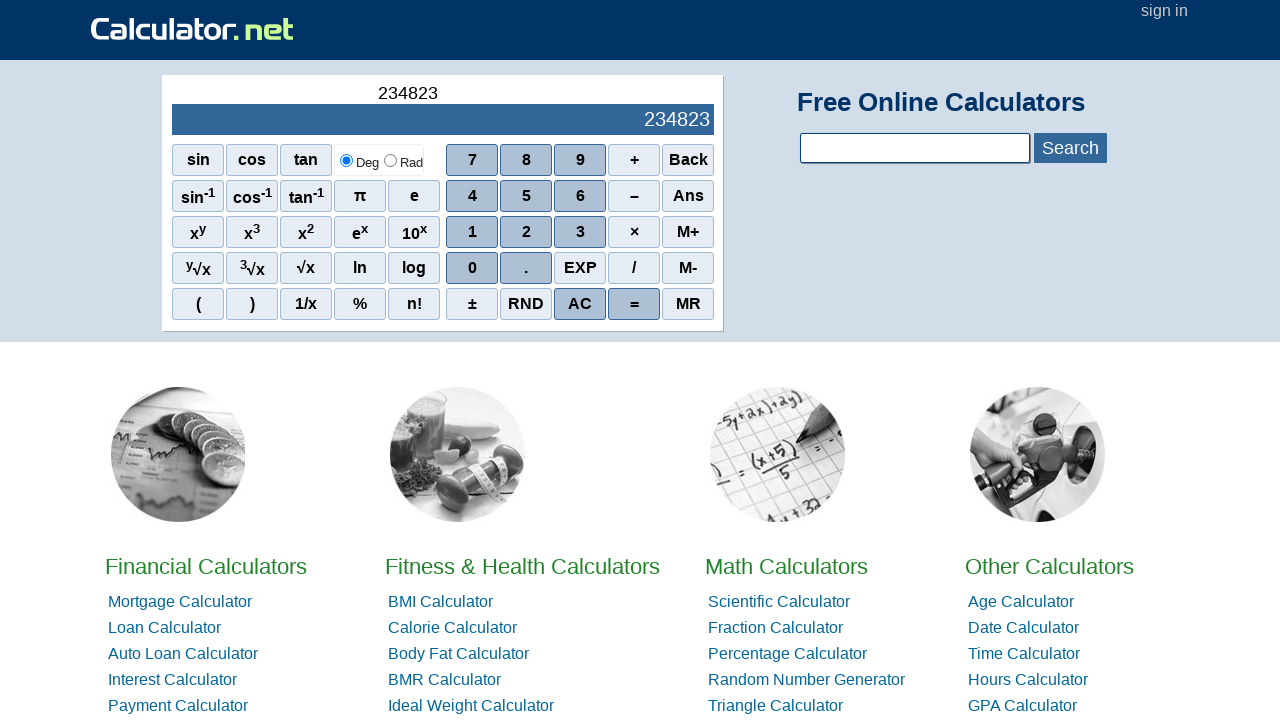

Clicked subtraction operator at (634, 196) on xpath=//*[@id="sciout"]/tbody/tr[2]/td[2]/div/div[2]/span[4]
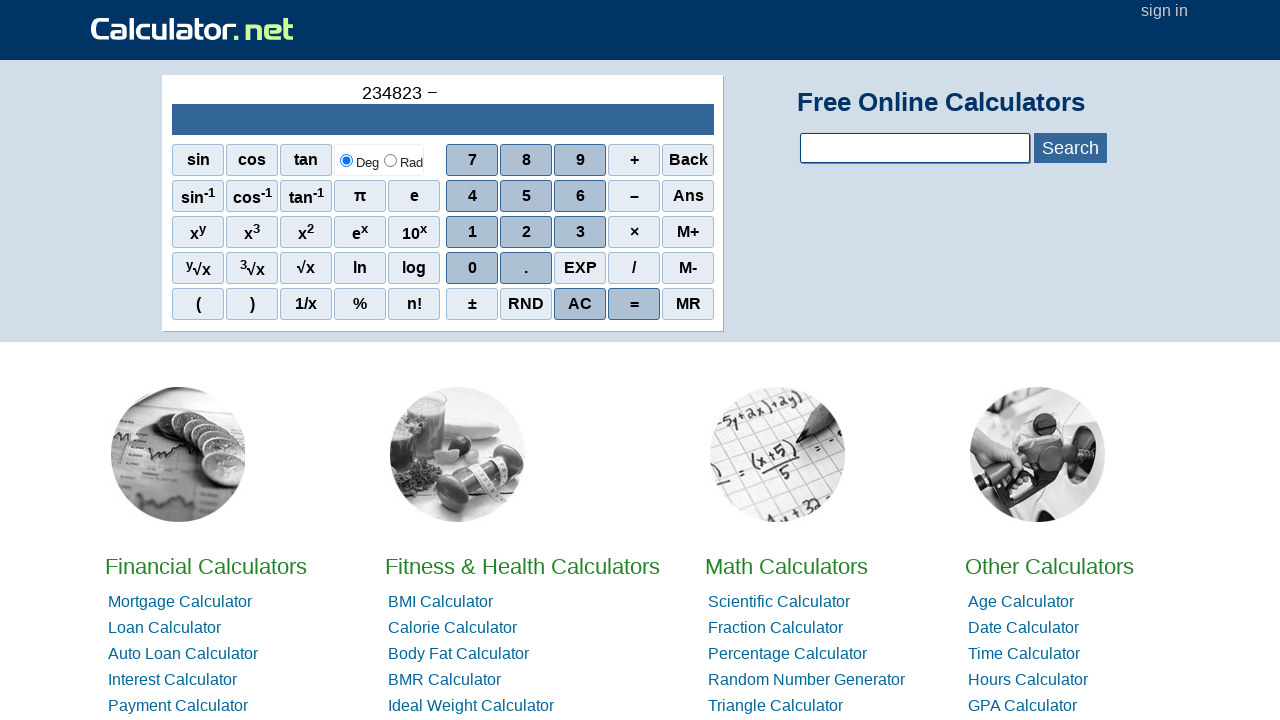

Clicked minus/negative operator for negative number at (634, 196) on xpath=//*[@id="sciout"]/tbody/tr[2]/td[2]/div/div[2]/span[4]
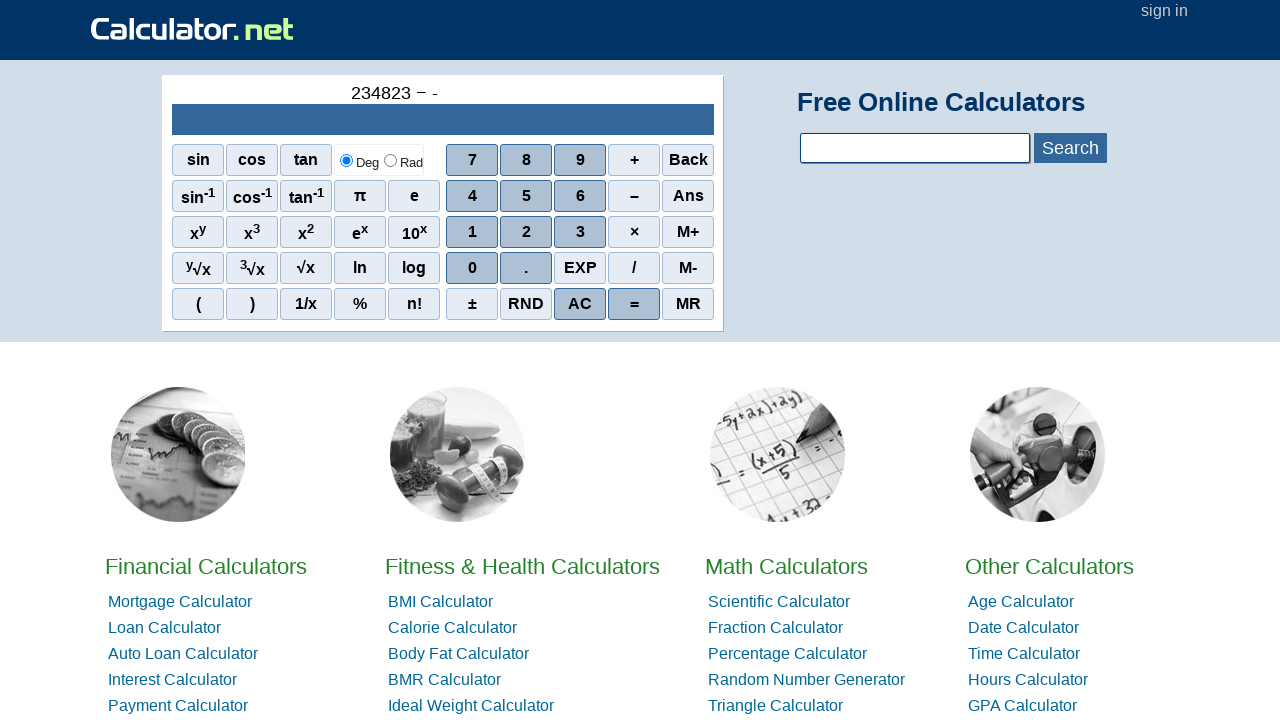

Clicked digit 2 at (526, 232) on xpath=//*[@id="sciout"]/tbody/tr[2]/td[2]/div/div[3]/span[2]
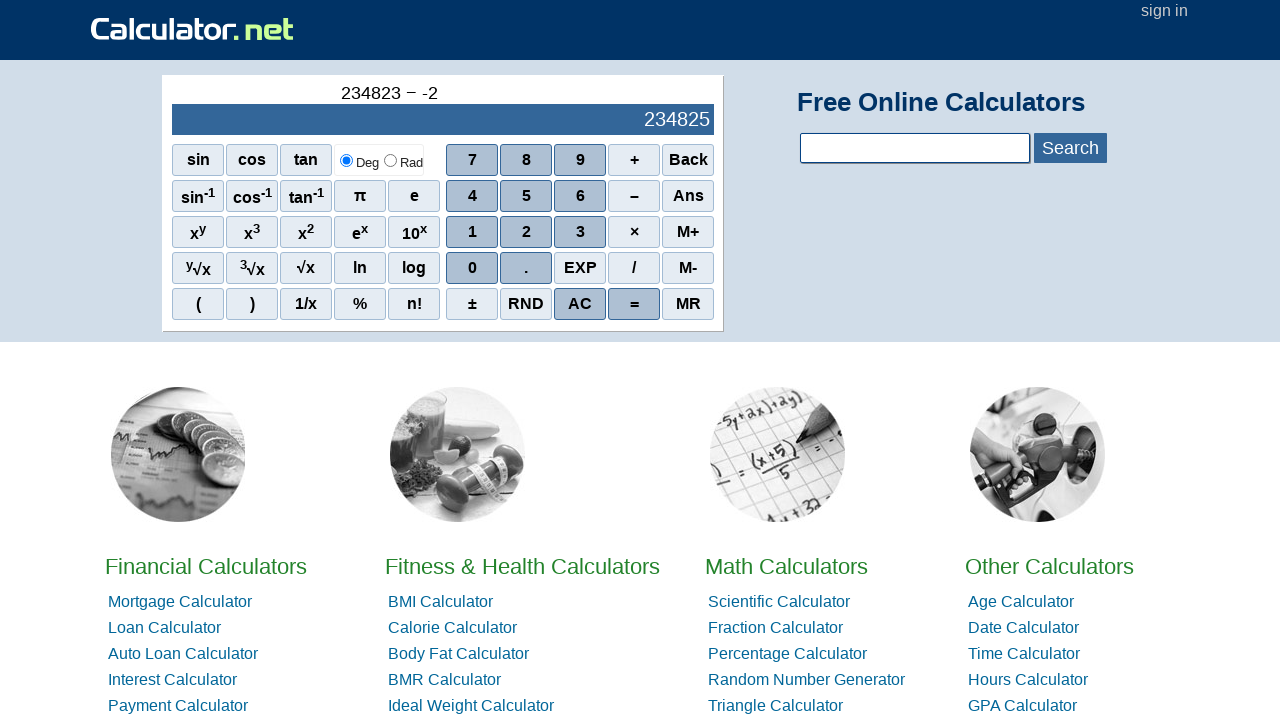

Clicked digit 3 at (580, 232) on xpath=//*[@id="sciout"]/tbody/tr[2]/td[2]/div/div[3]/span[3]
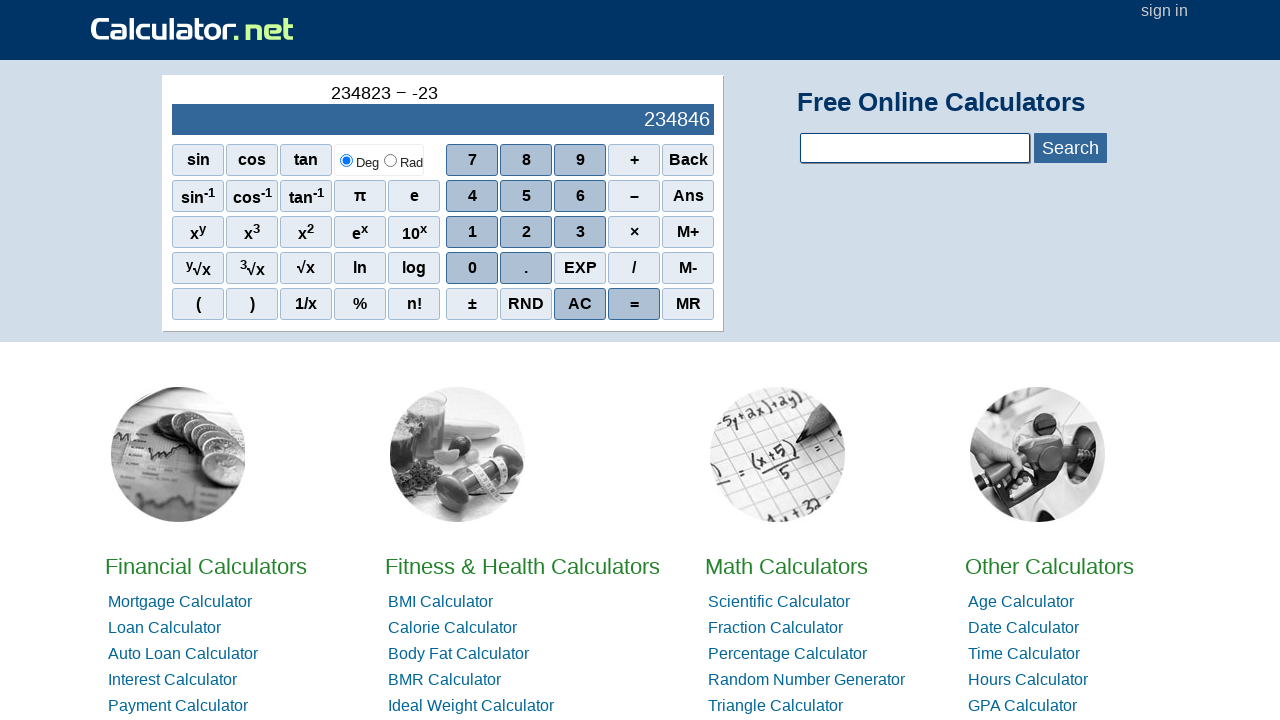

Clicked digit 0 at (472, 268) on xpath=//*[@id="sciout"]/tbody/tr[2]/td[2]/div/div[4]/span[1]
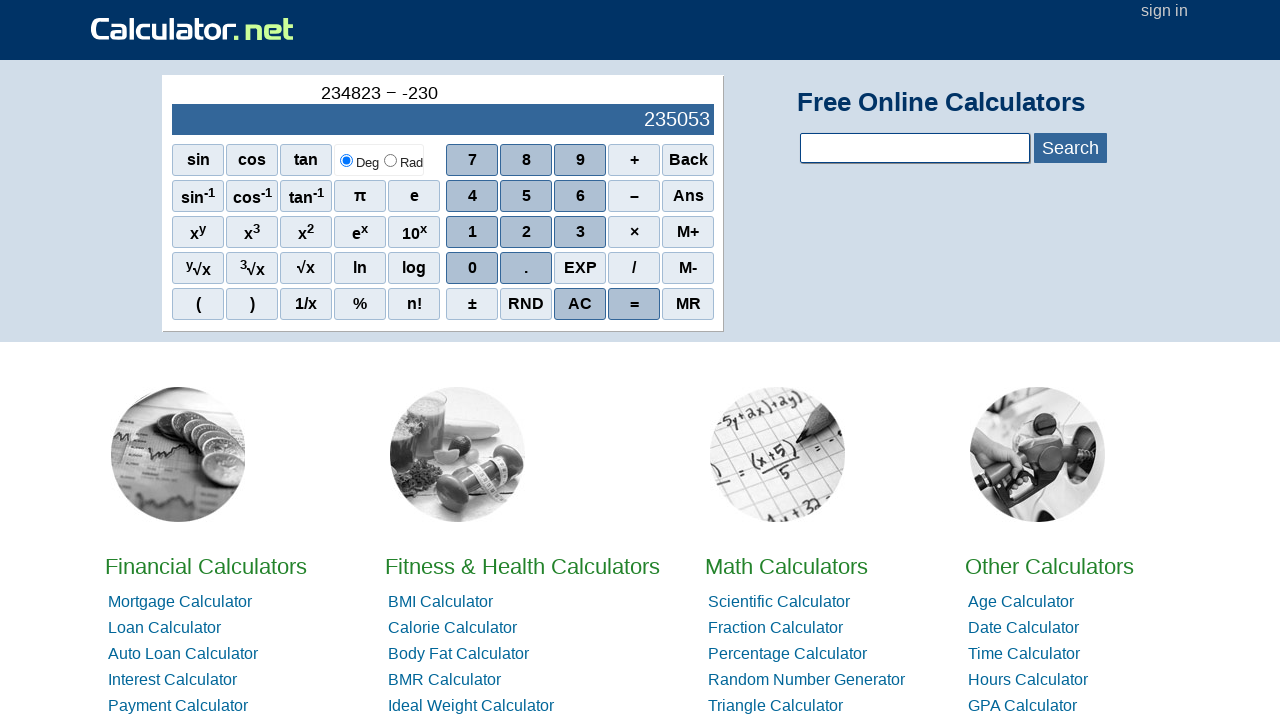

Clicked digit 9 at (580, 160) on xpath=//*[@id="sciout"]/tbody/tr[2]/td[2]/div/div[1]/span[3]
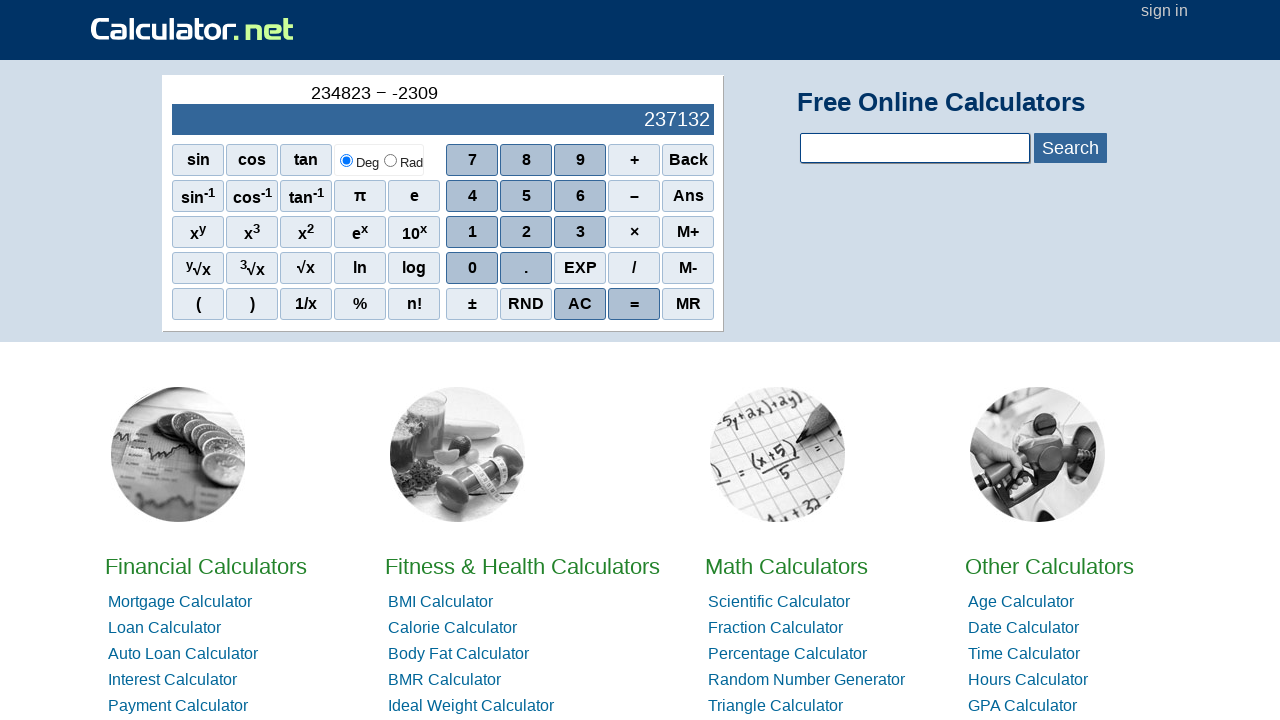

Clicked digit 4 at (472, 196) on xpath=//*[@id="sciout"]/tbody/tr[2]/td[2]/div/div[2]/span[1]
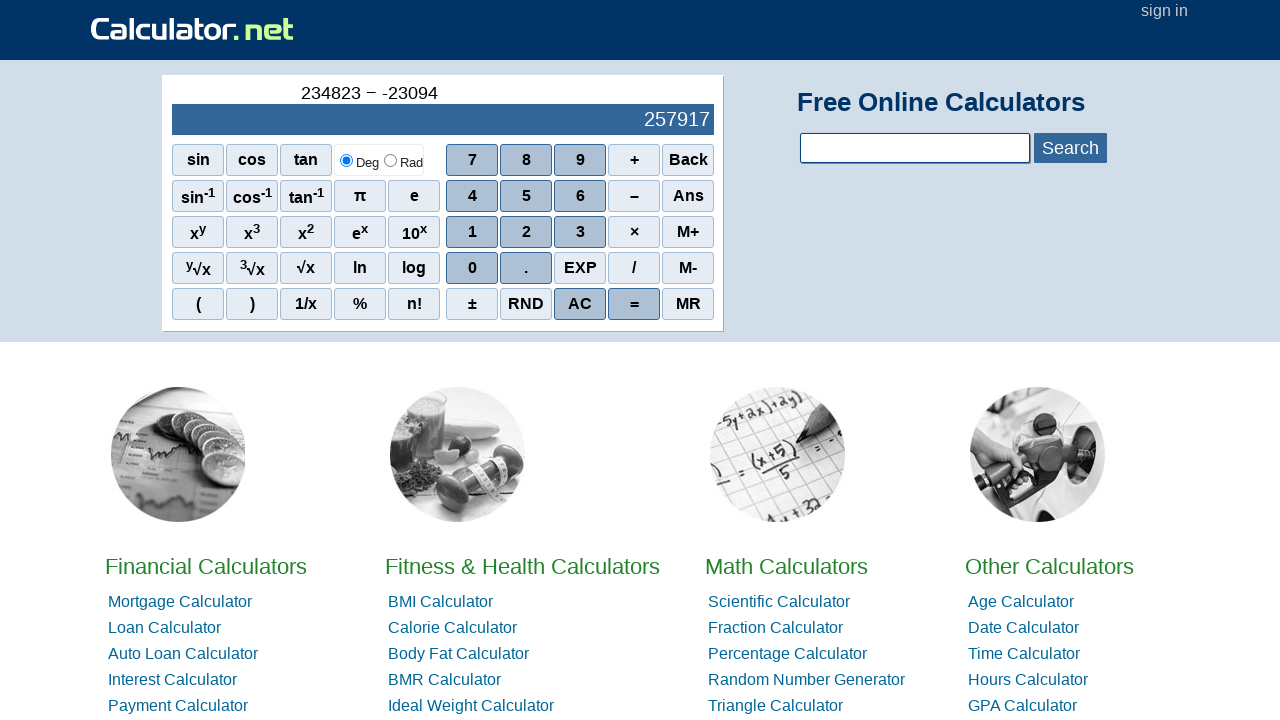

Clicked digit 8 at (526, 160) on xpath=//*[@id="sciout"]/tbody/tr[2]/td[2]/div/div[1]/span[2]
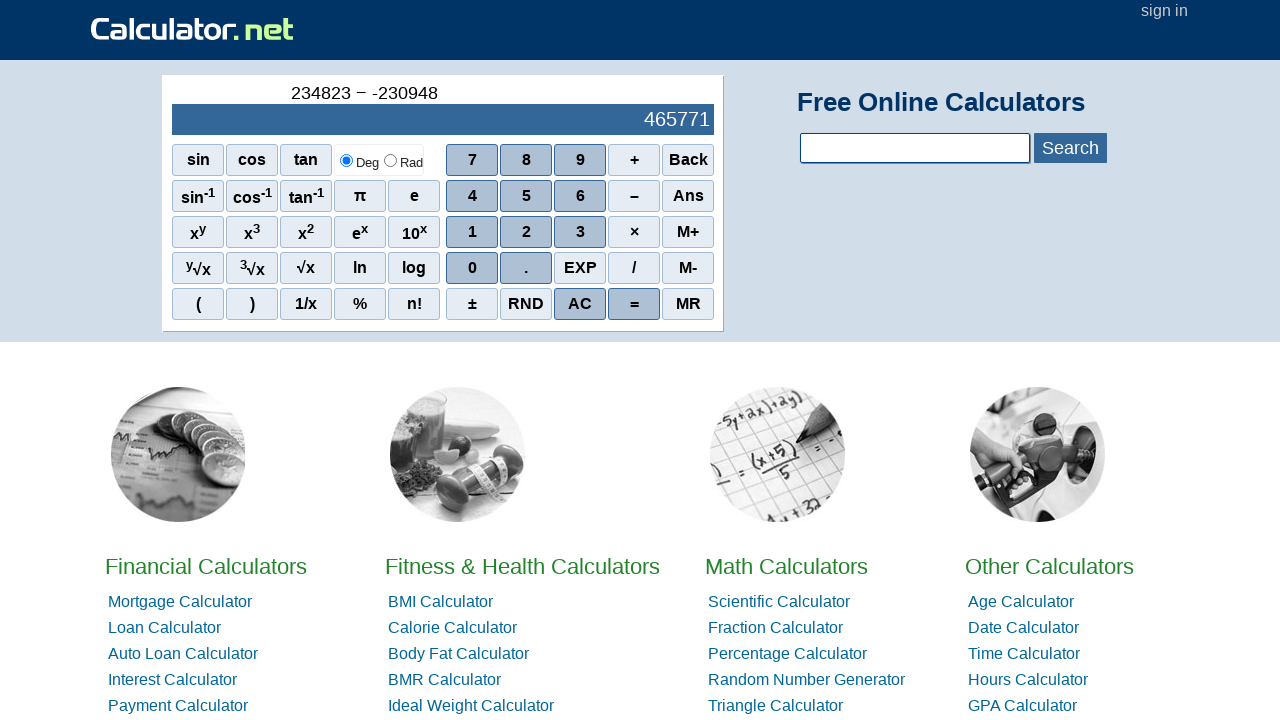

Clicked digit 2 at (526, 232) on xpath=//*[@id="sciout"]/tbody/tr[2]/td[2]/div/div[3]/span[2]
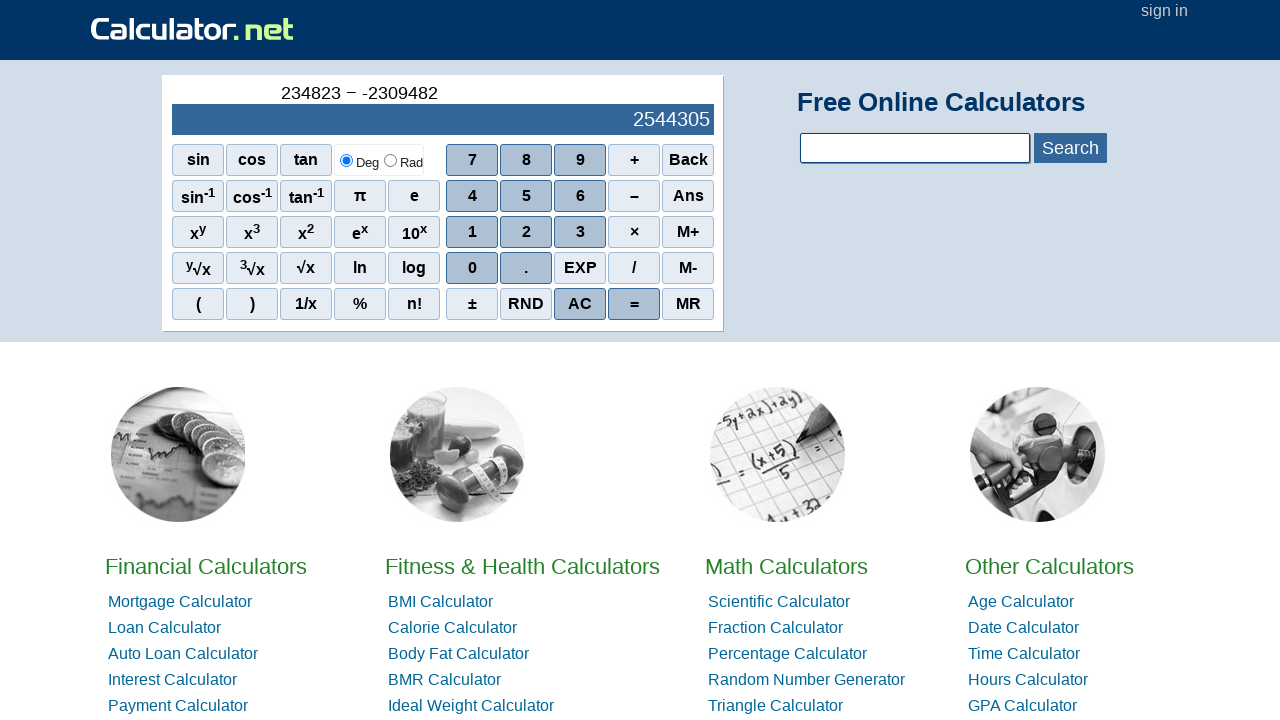

Clicked digit 3 at (580, 232) on xpath=//*[@id="sciout"]/tbody/tr[2]/td[2]/div/div[3]/span[3]
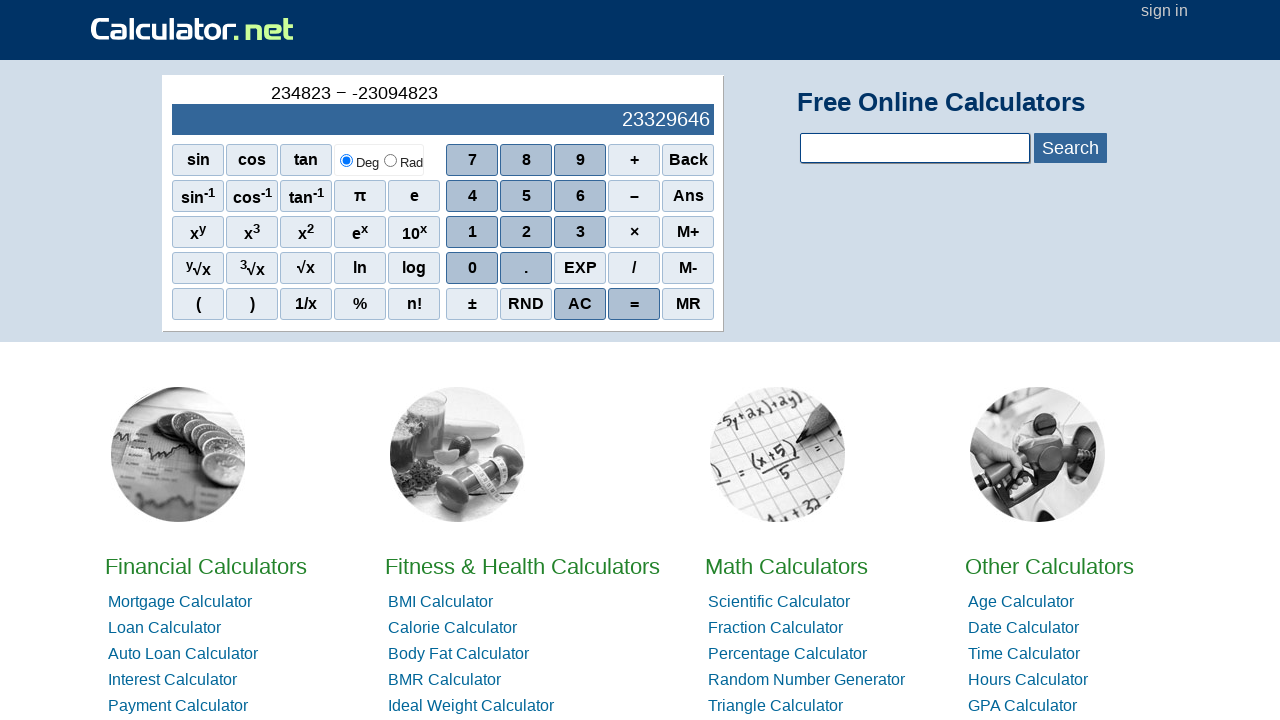

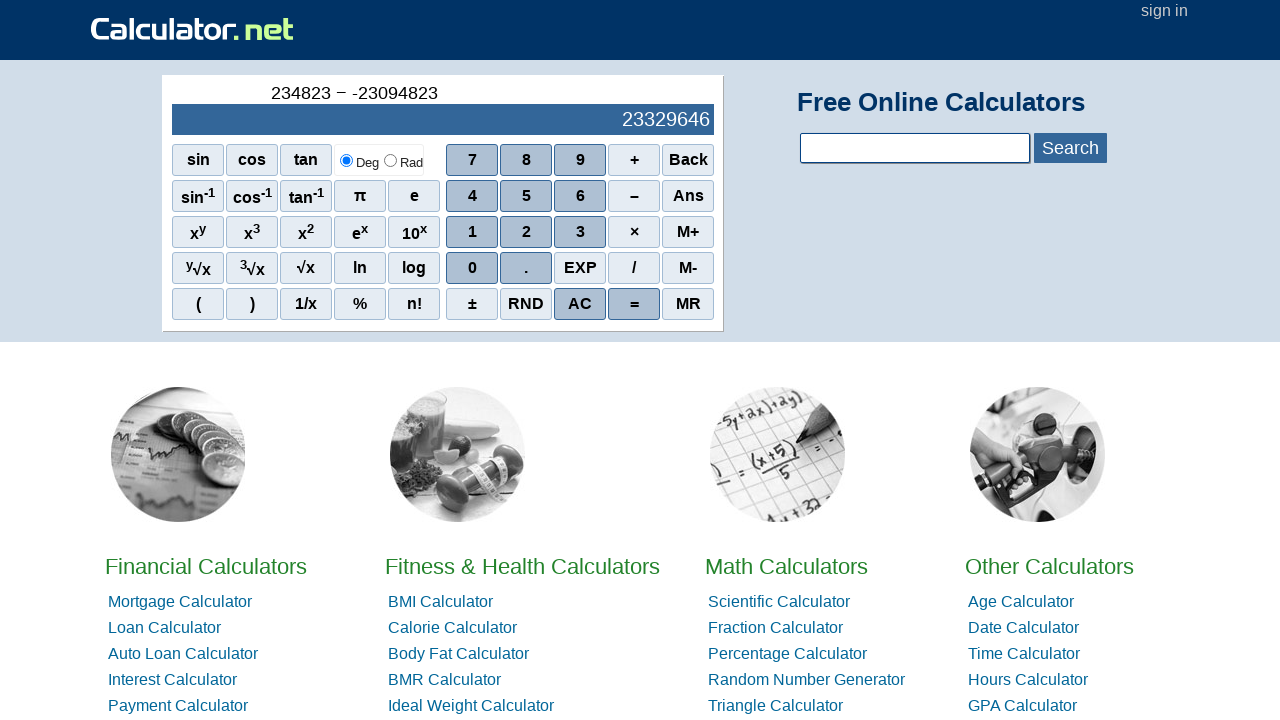